Tests different mouse actions on a buttons page including double-click, right-click (context click), and regular click operations

Starting URL: https://demoqa.com/buttons

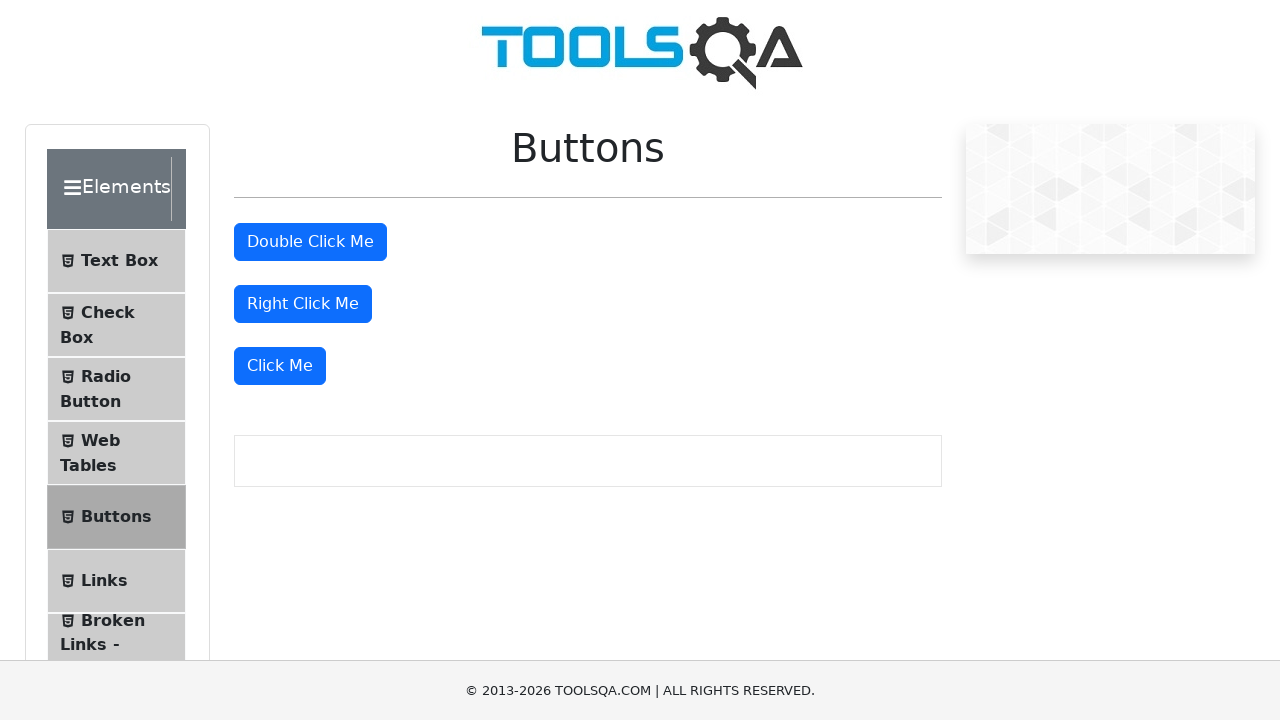

Waited for product names to load on vegetables shopping page
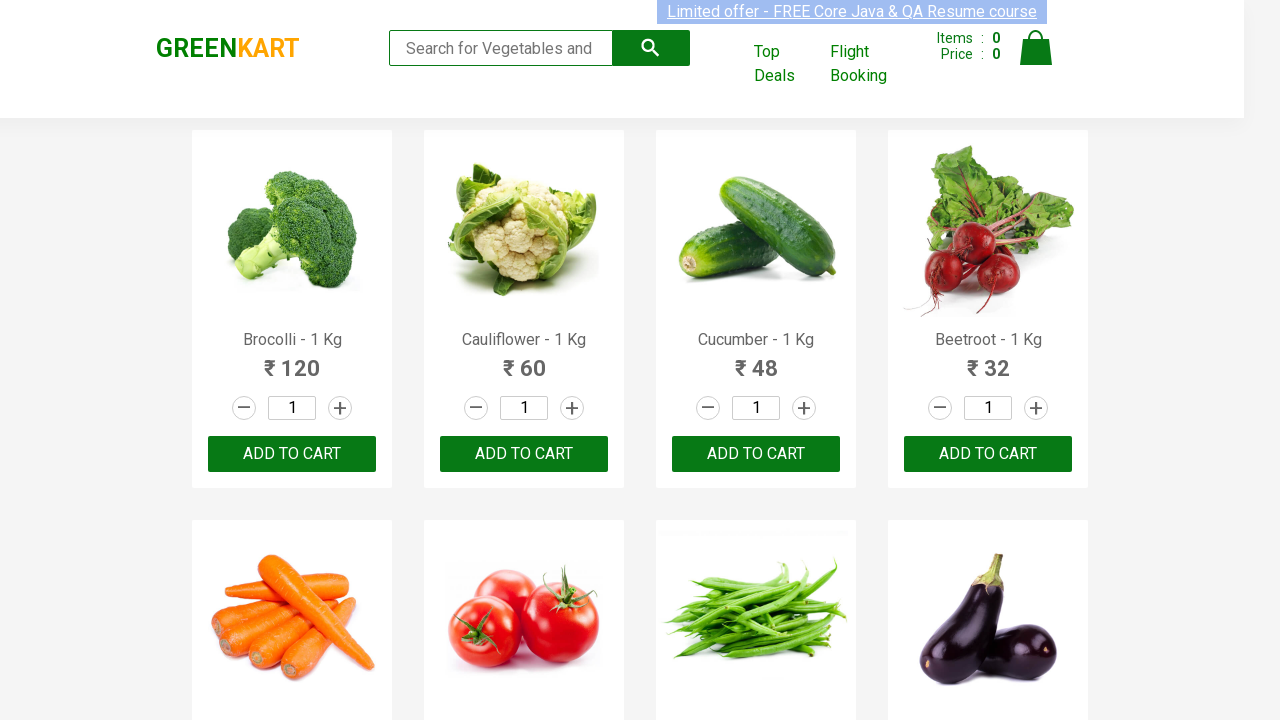

Retrieved all product elements from the page
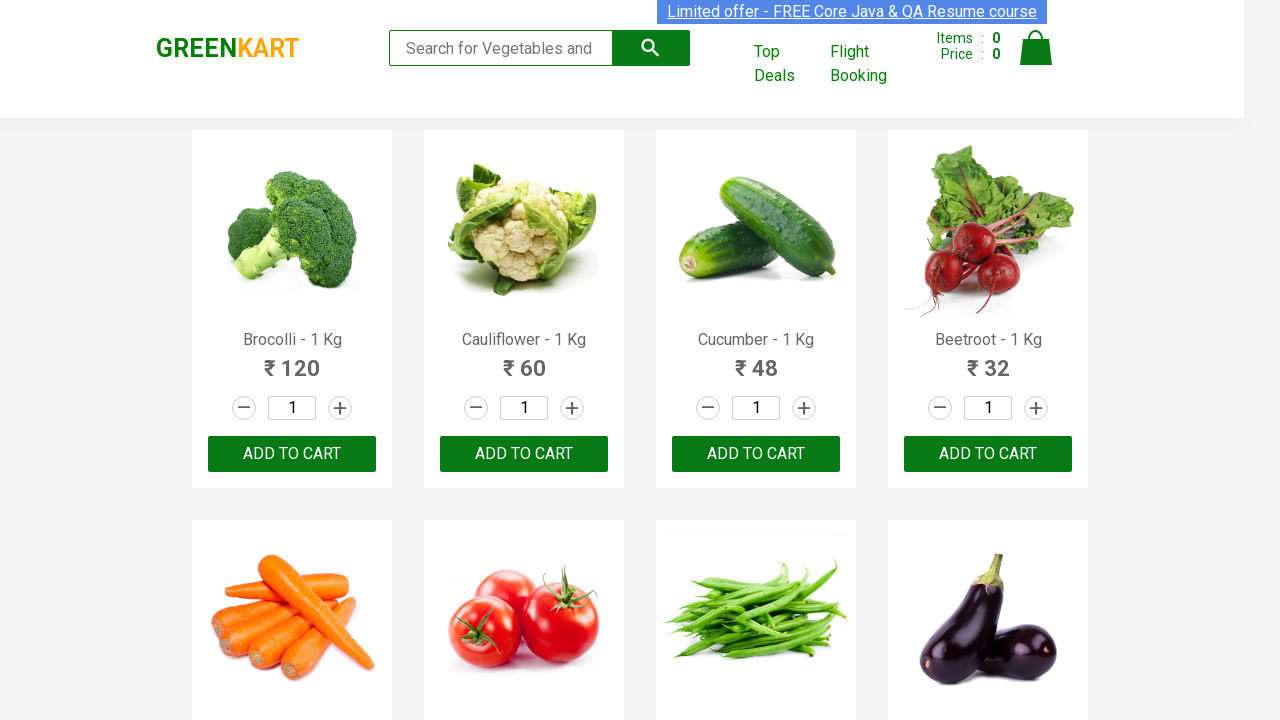

Added Brocolli to cart
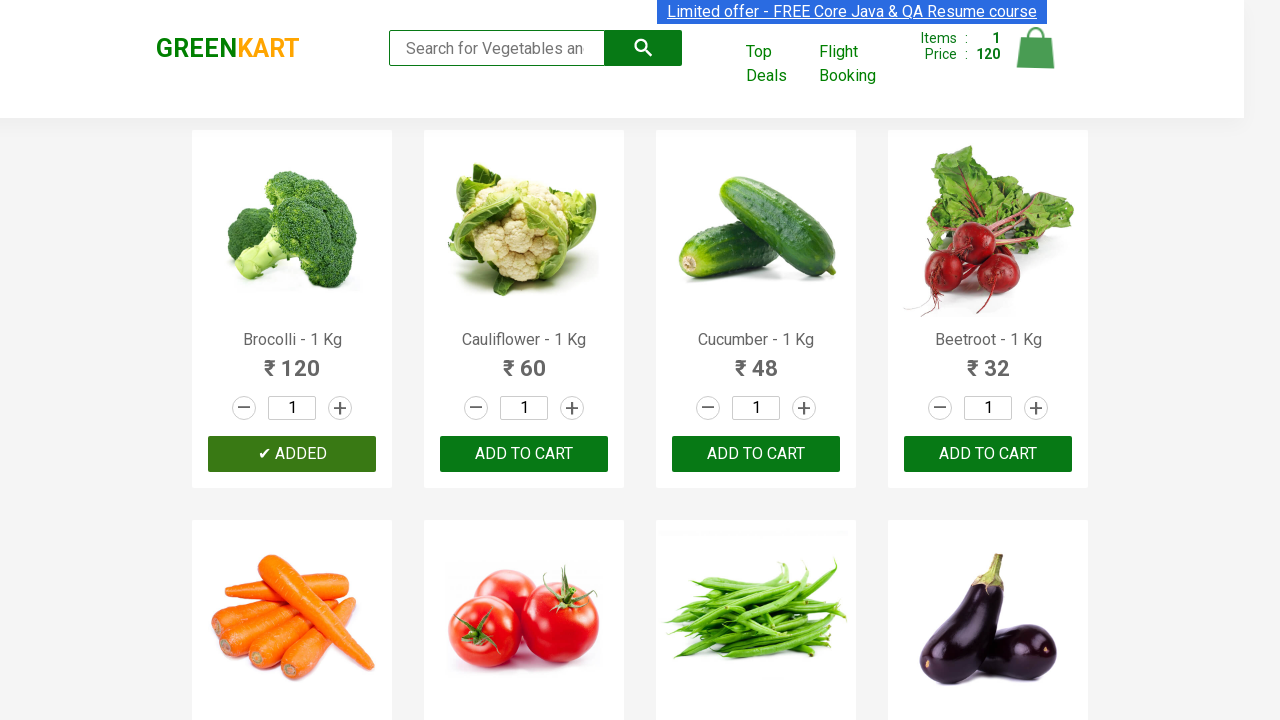

Added Cucumber to cart
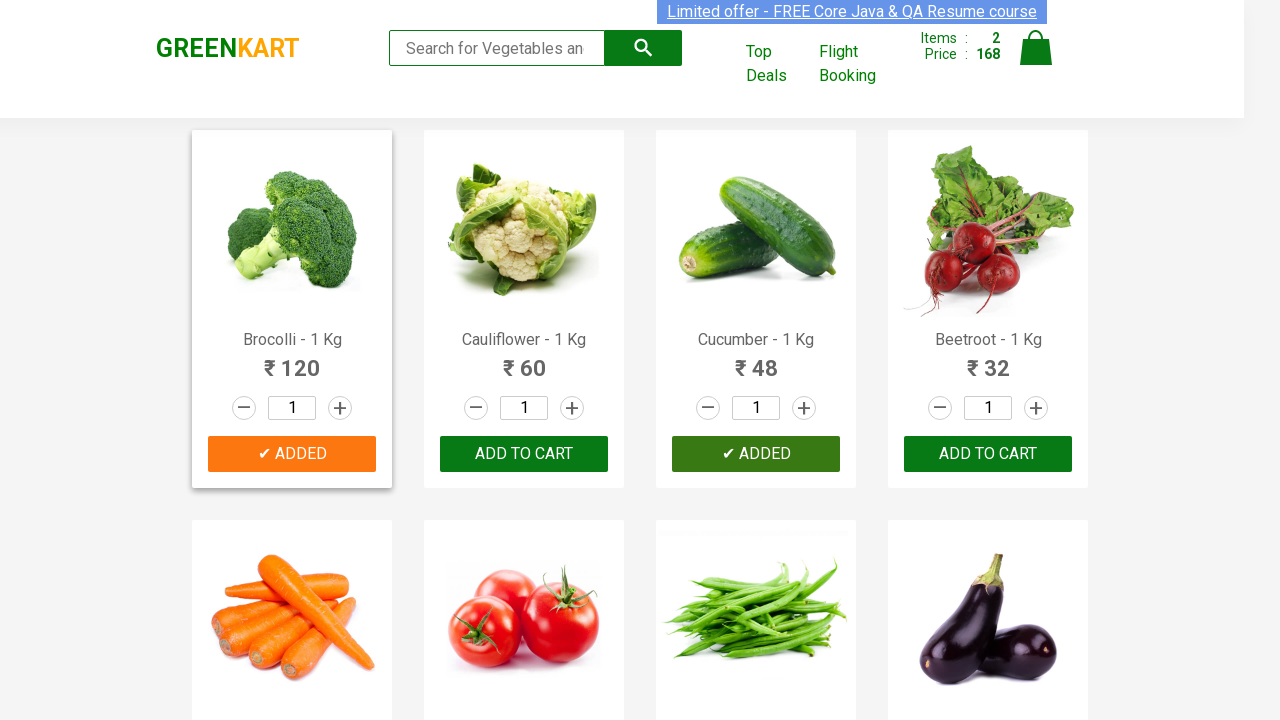

Added Beetroot to cart
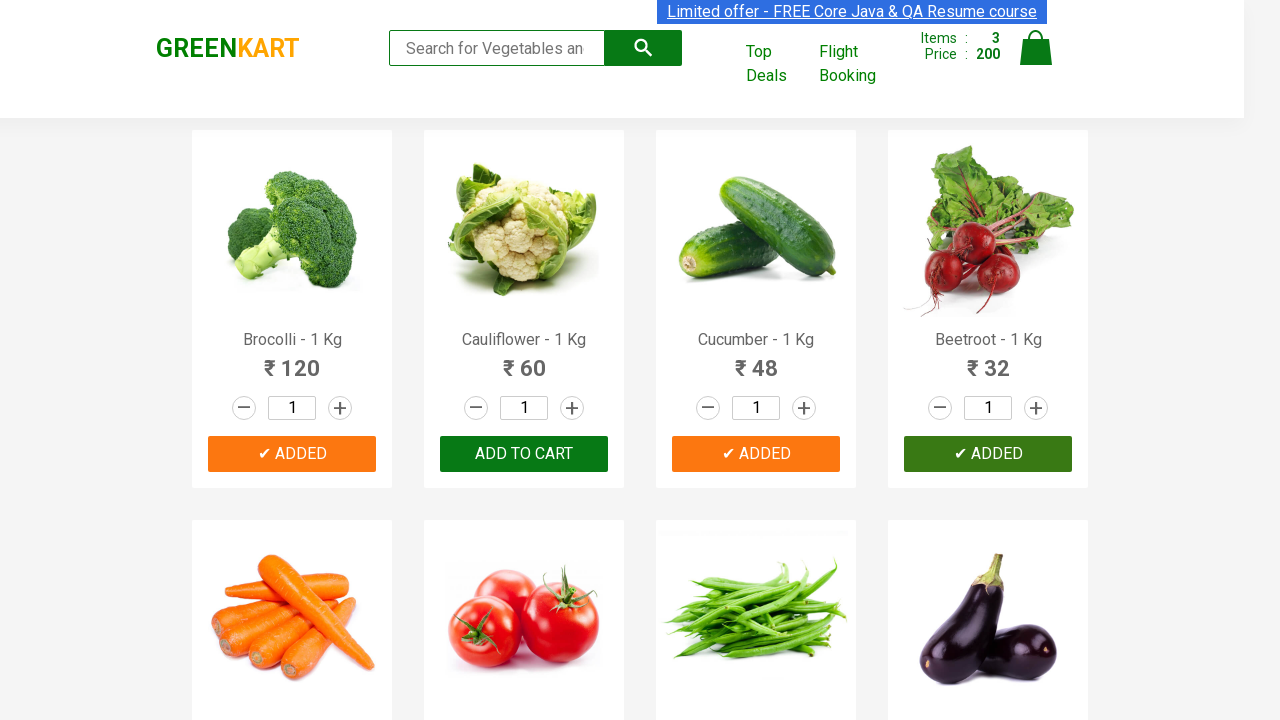

Clicked on cart icon to view shopping cart
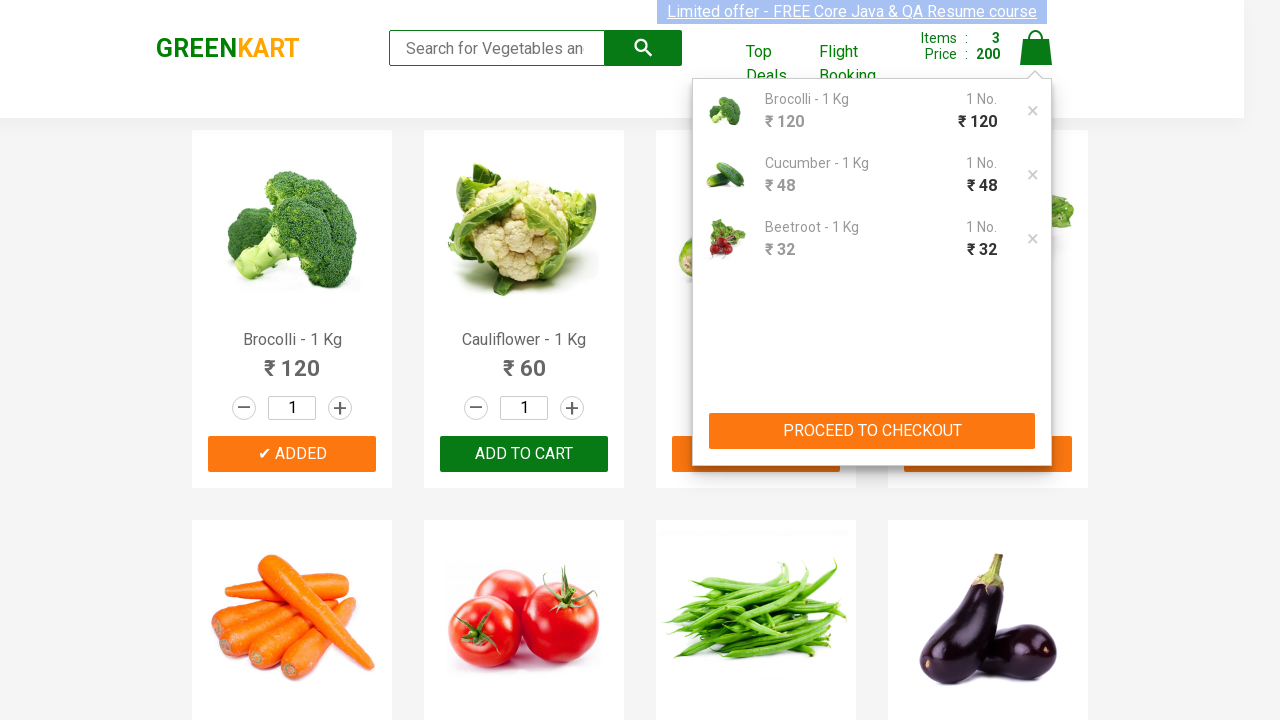

Clicked PROCEED TO CHECKOUT button
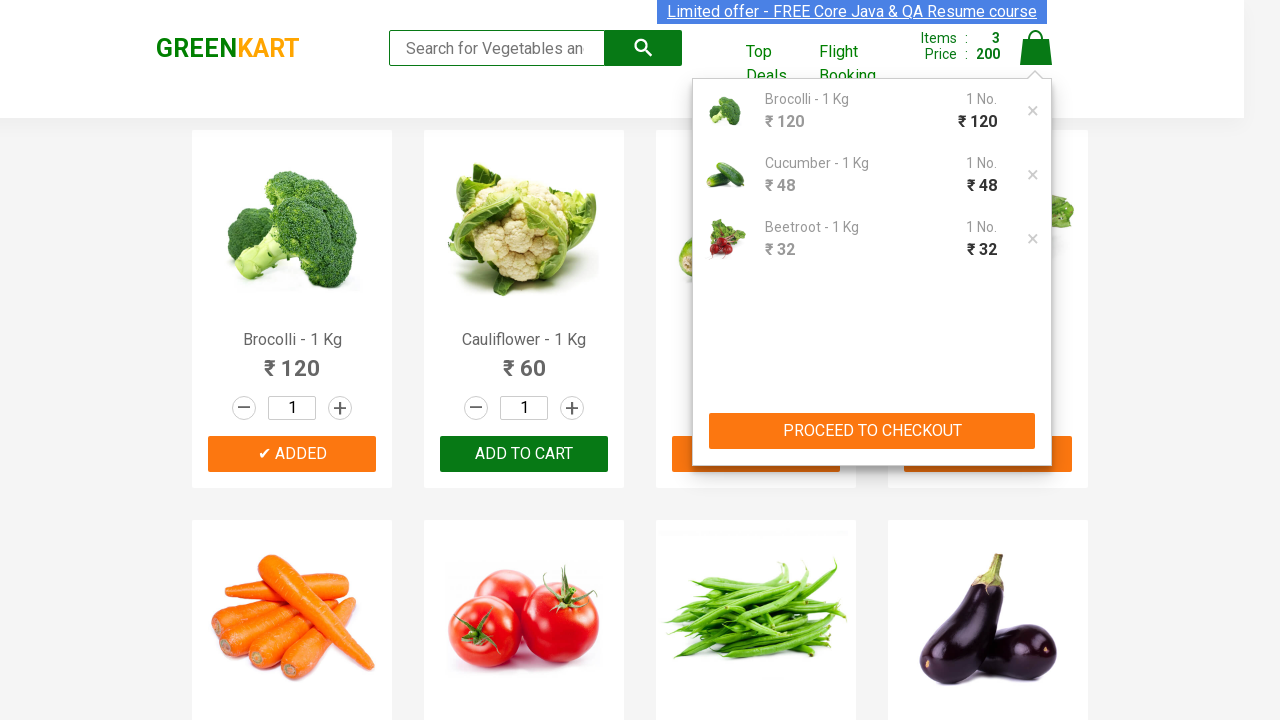

Promo code input field loaded on checkout page
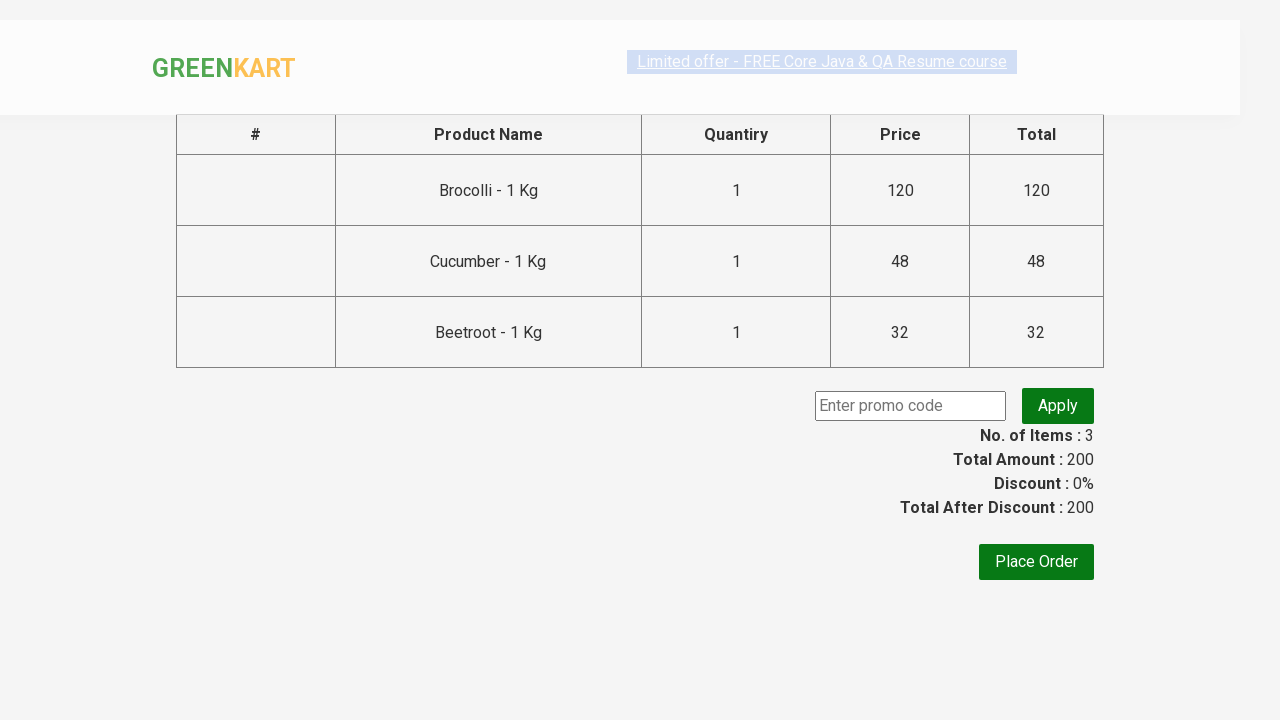

Entered promo code 'rahulshettyacademy' in the promo code field
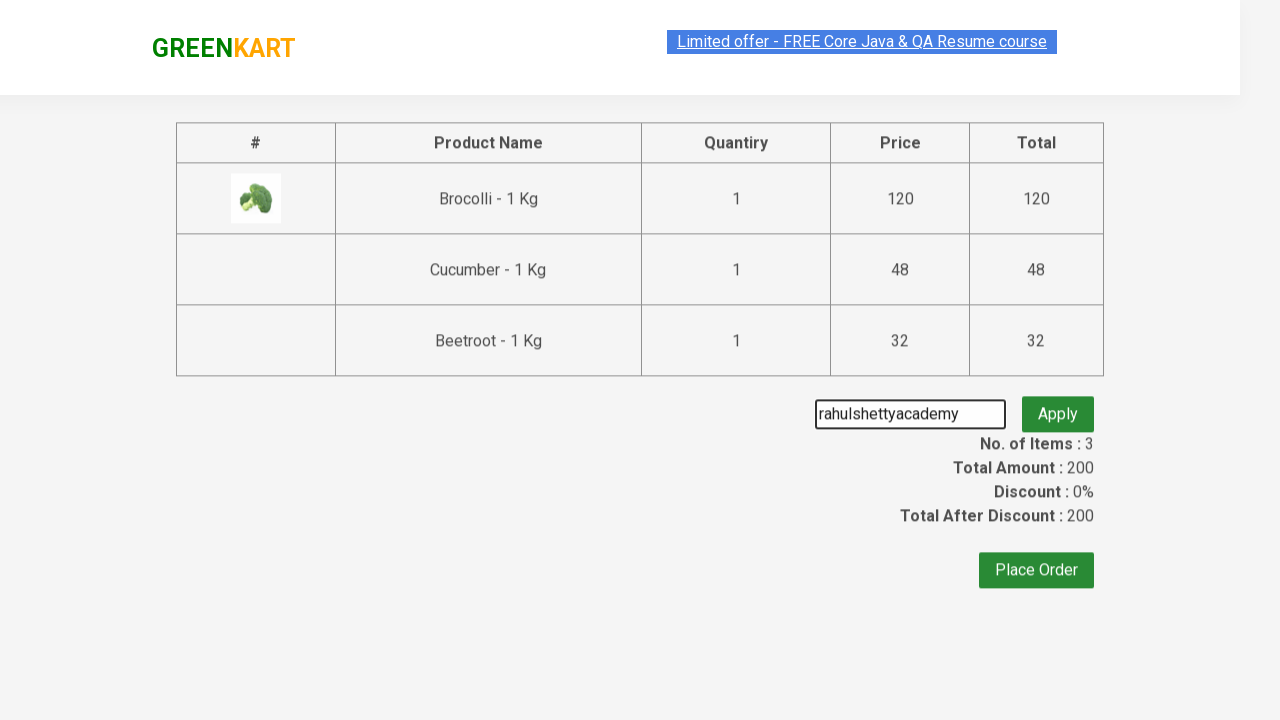

Clicked Apply button to apply the promo code
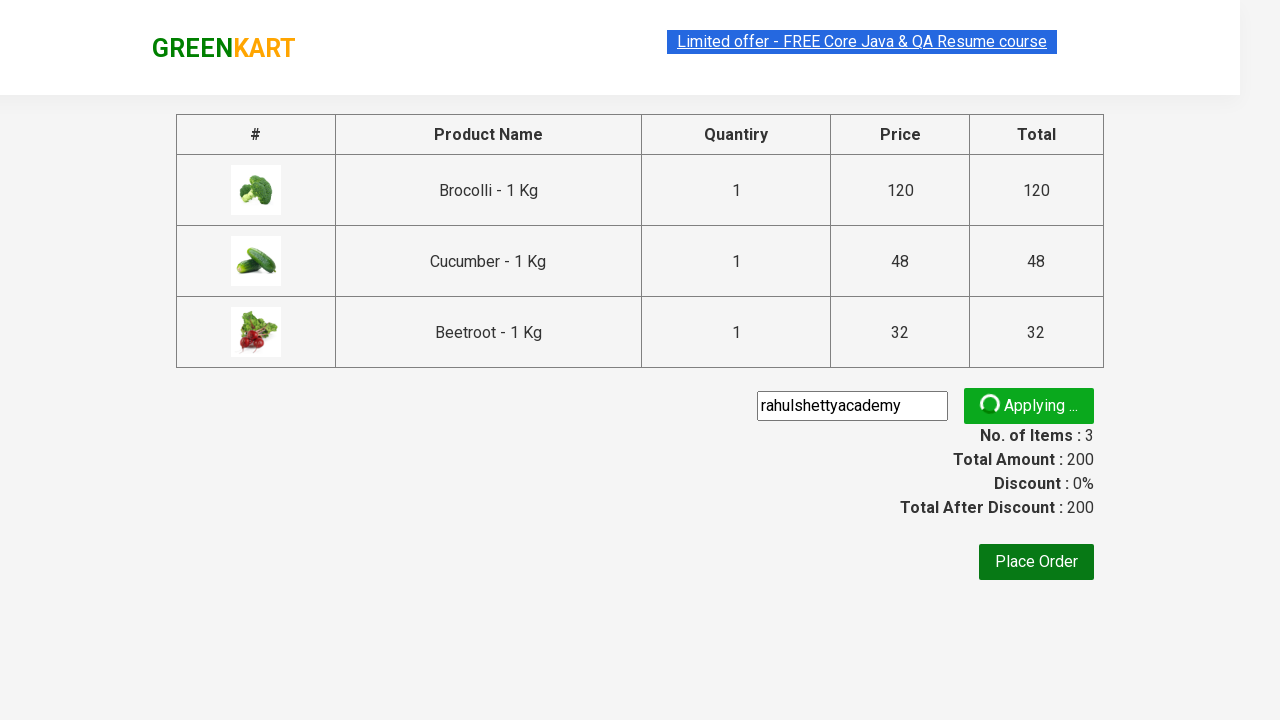

Promo code successfully applied - discount confirmed
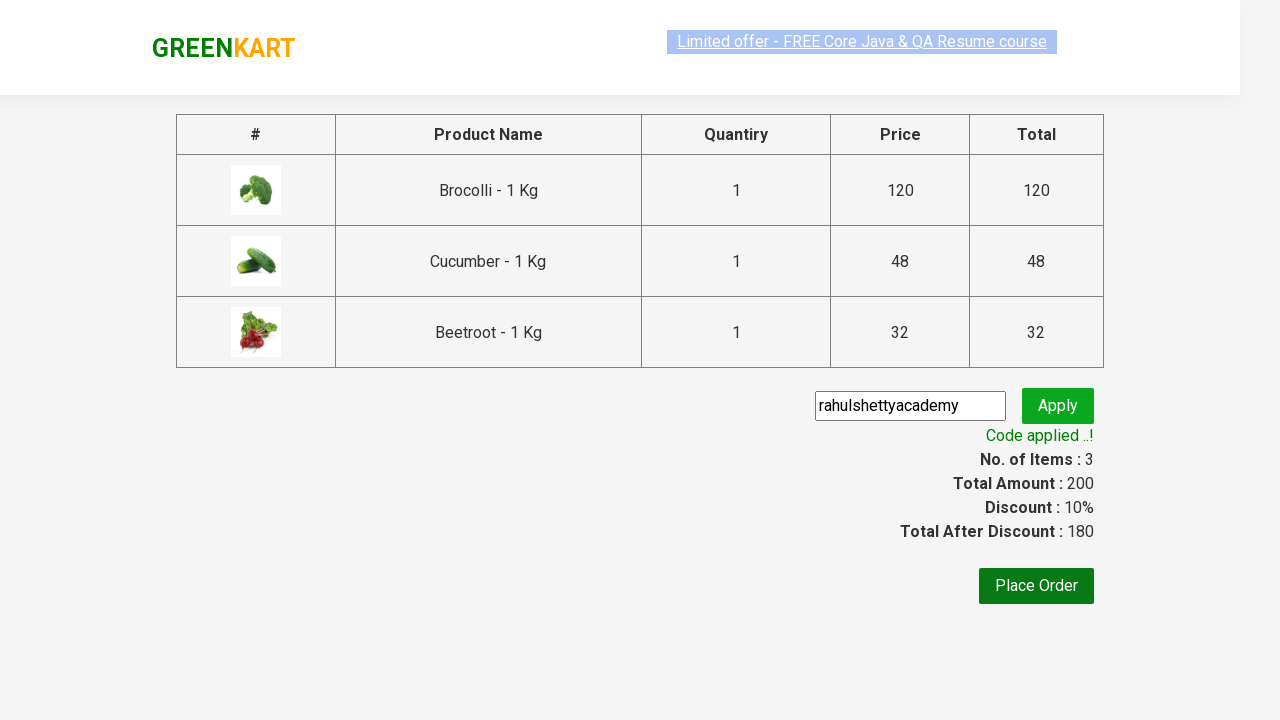

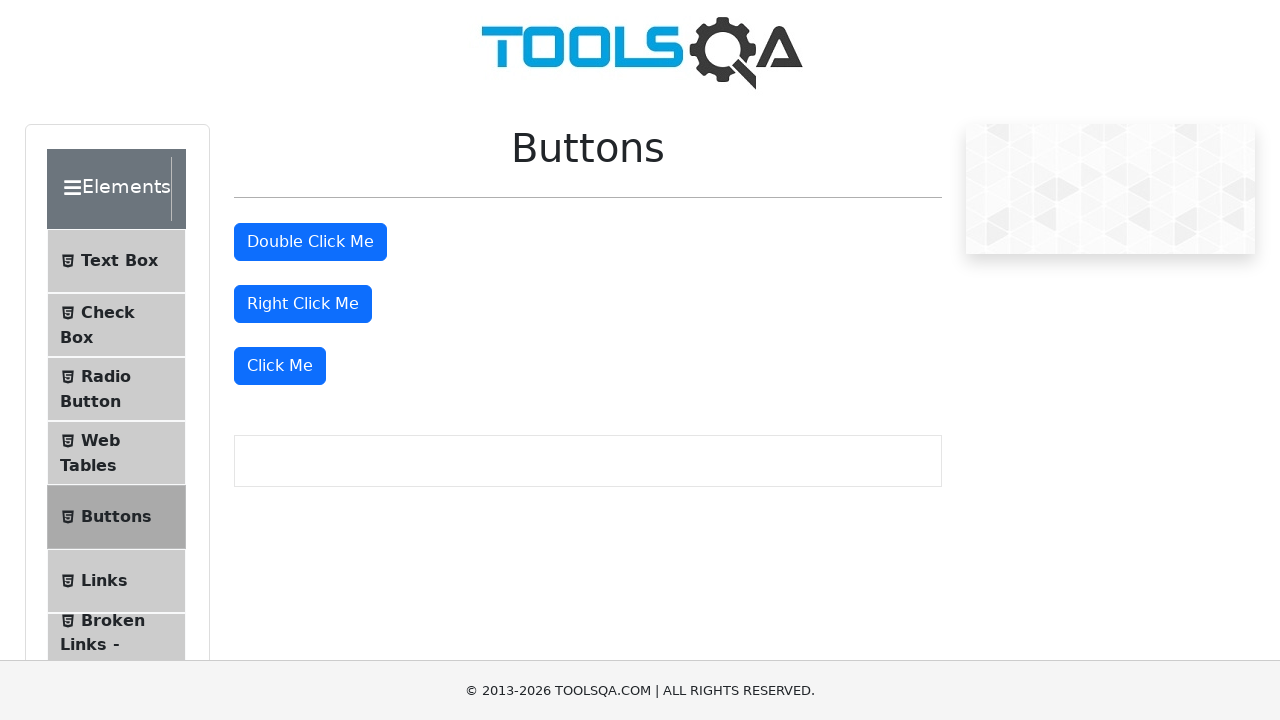